Tests the search functionality on a product offers page by filtering for items containing "Rice" and verifying the filtered results

Starting URL: https://www.rahulshettyacademy.com/seleniumPractise/#/offers

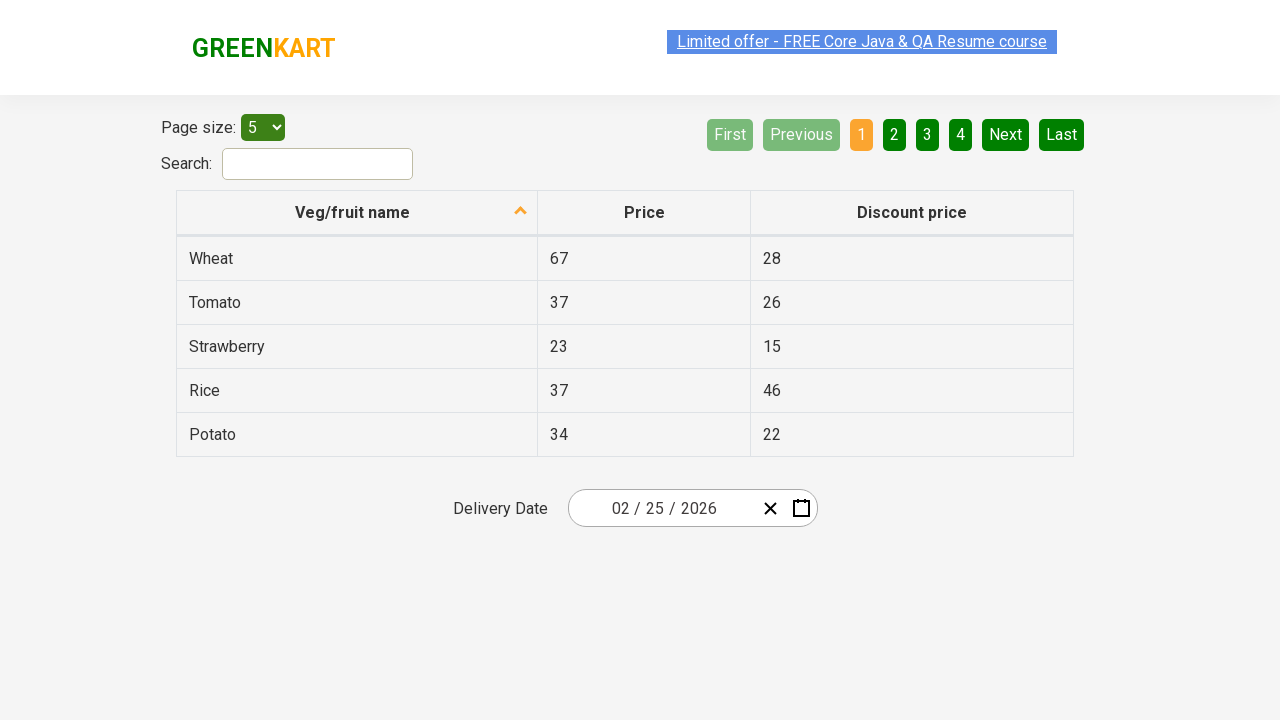

Filled search field with 'Rice' on #search-field
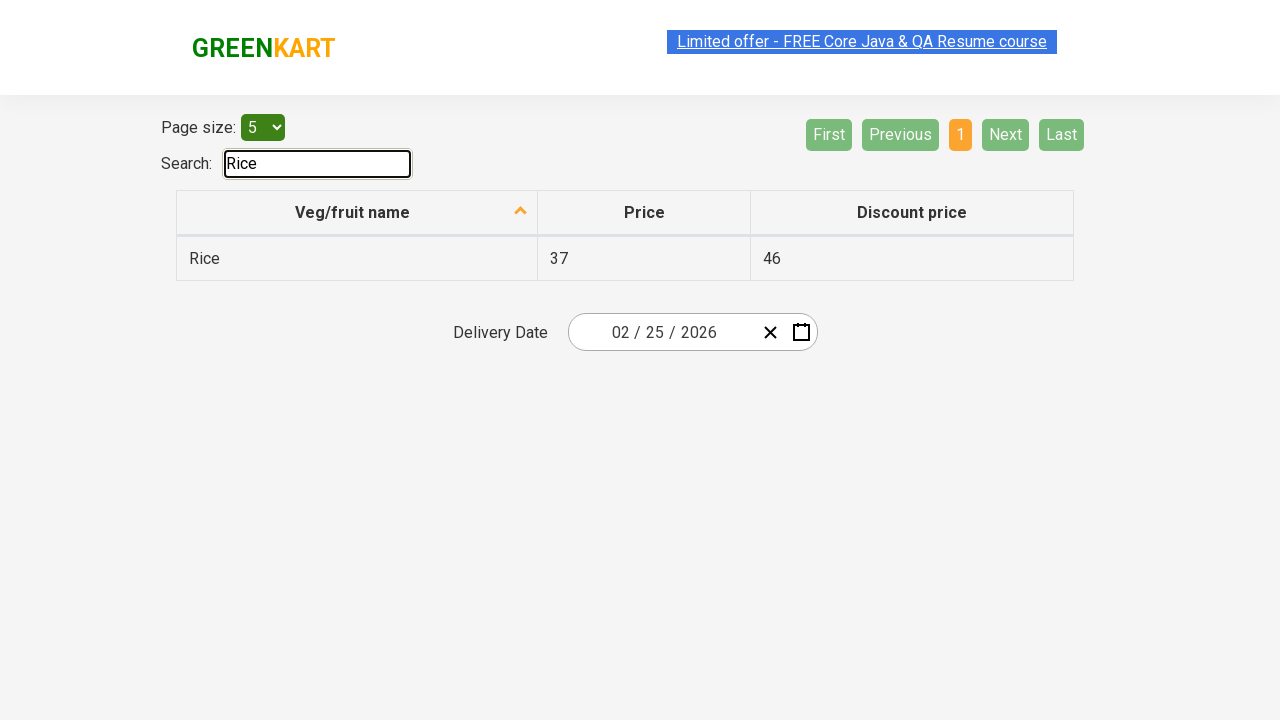

Filtered results loaded after searching for 'Rice'
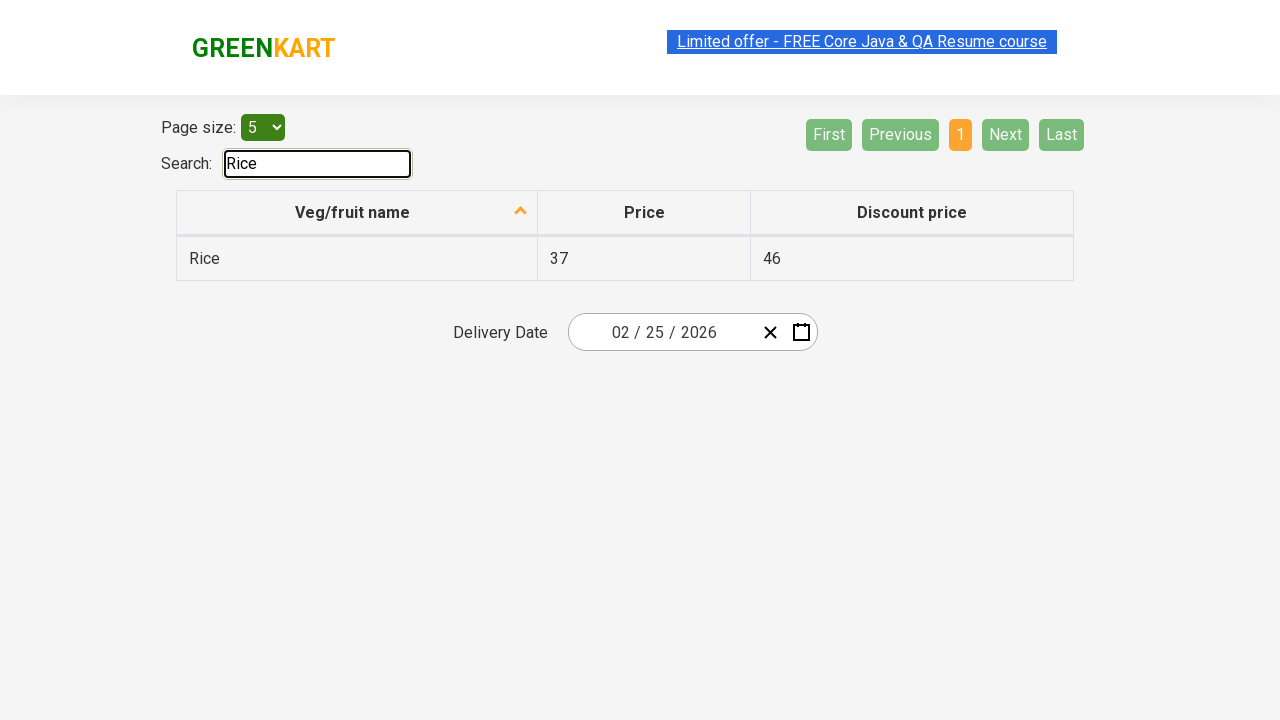

Retrieved all filtered items from the first column
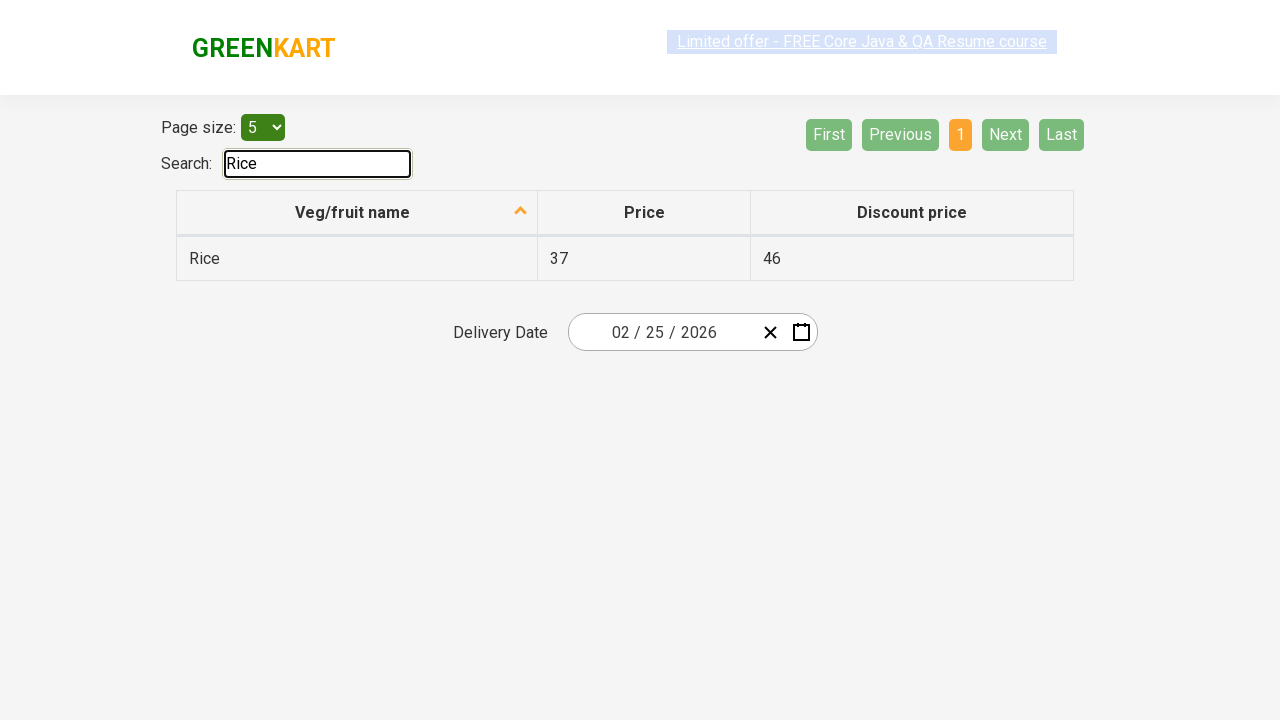

Verified item 'Rice' contains 'Rice'
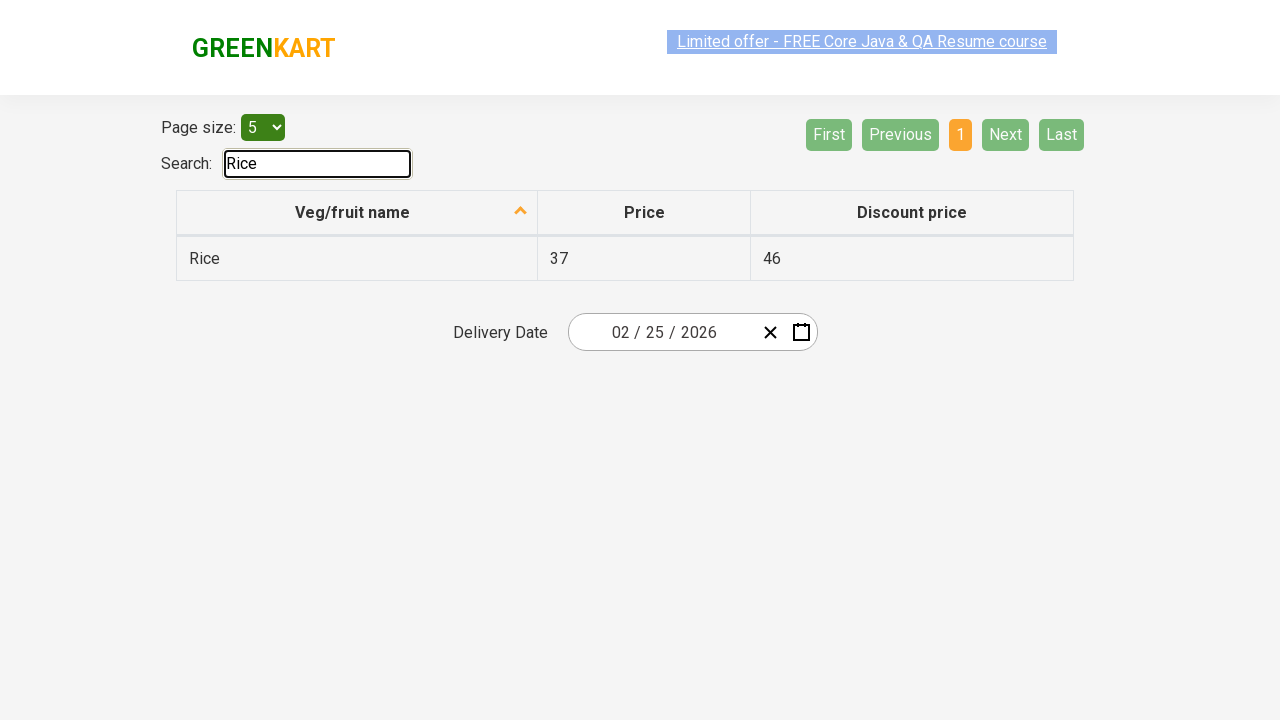

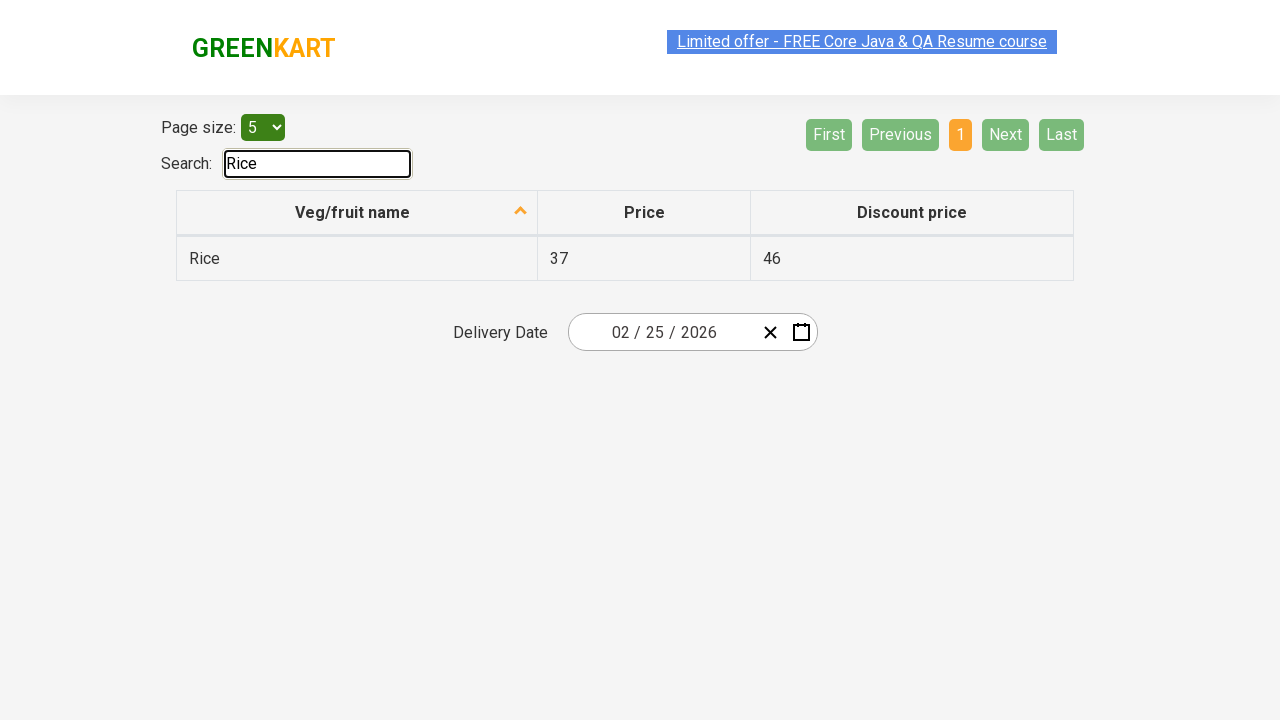